Demonstrates using JavaScript to set a value in an autocomplete input field on a practice automation website

Starting URL: https://rahulshettyacademy.com/AutomationPractice/

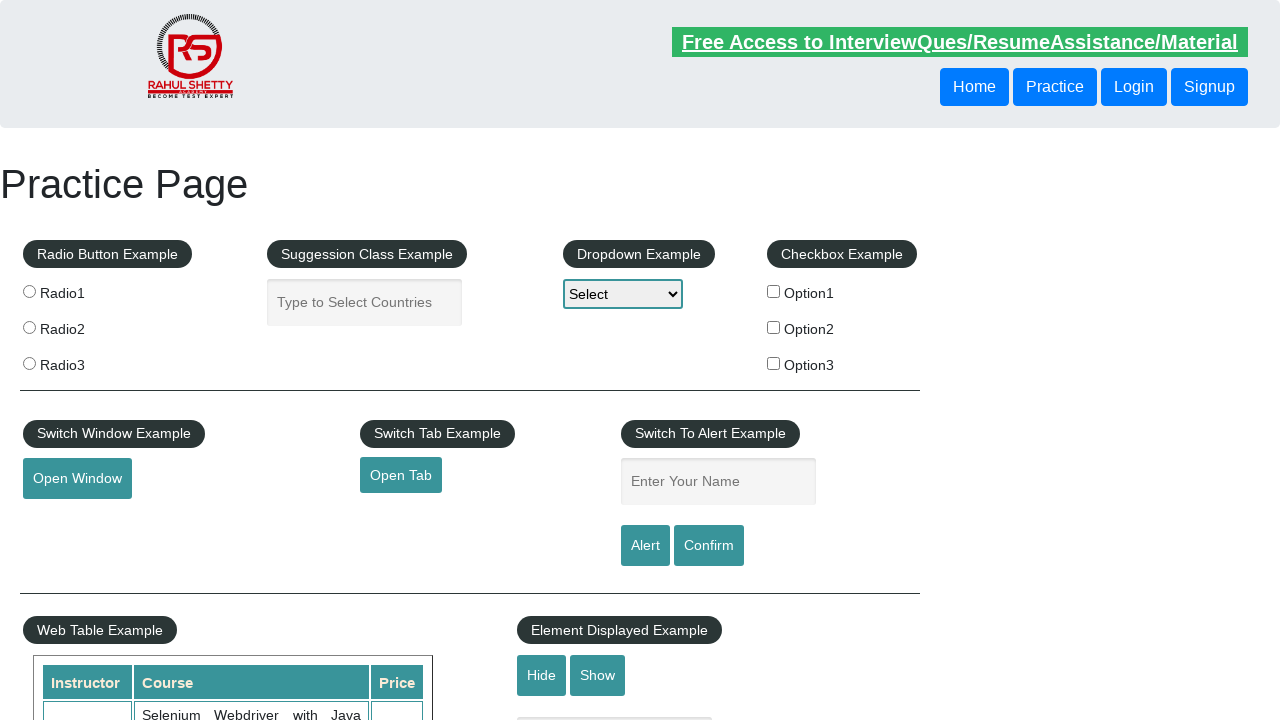

Navigated to AutomationPractice website
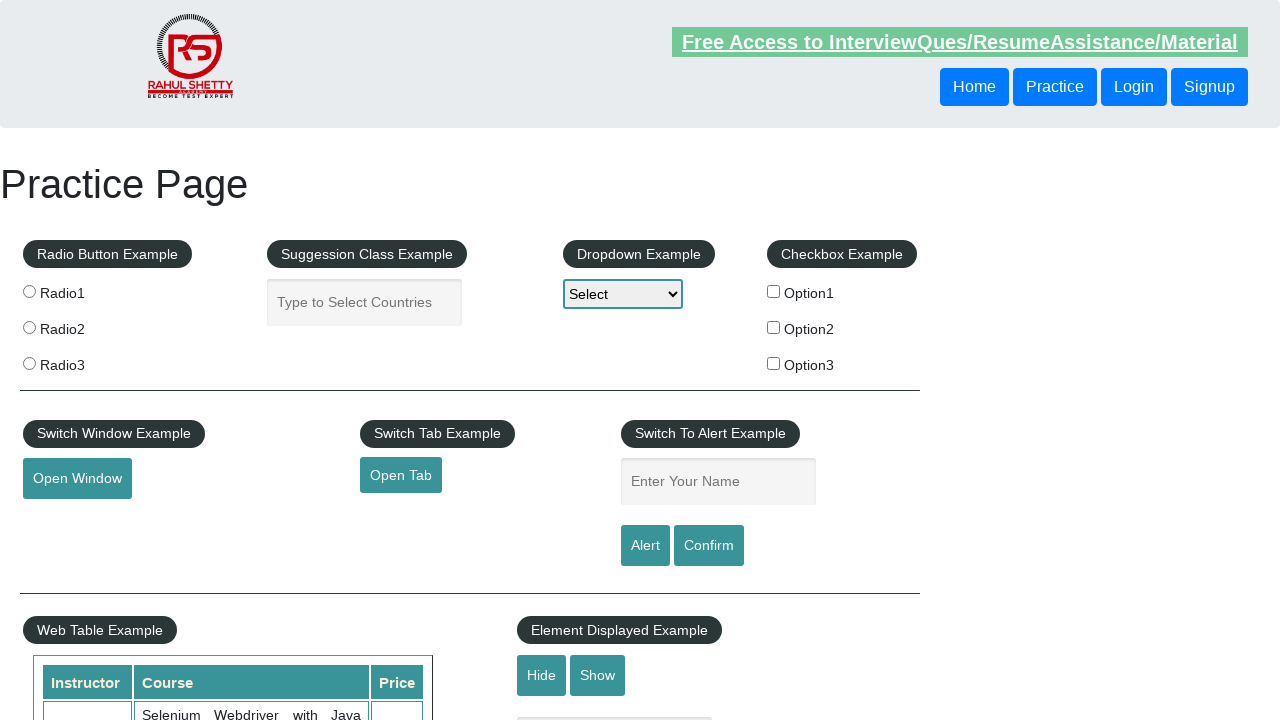

Used JavaScript to set autocomplete field value to 'abc'
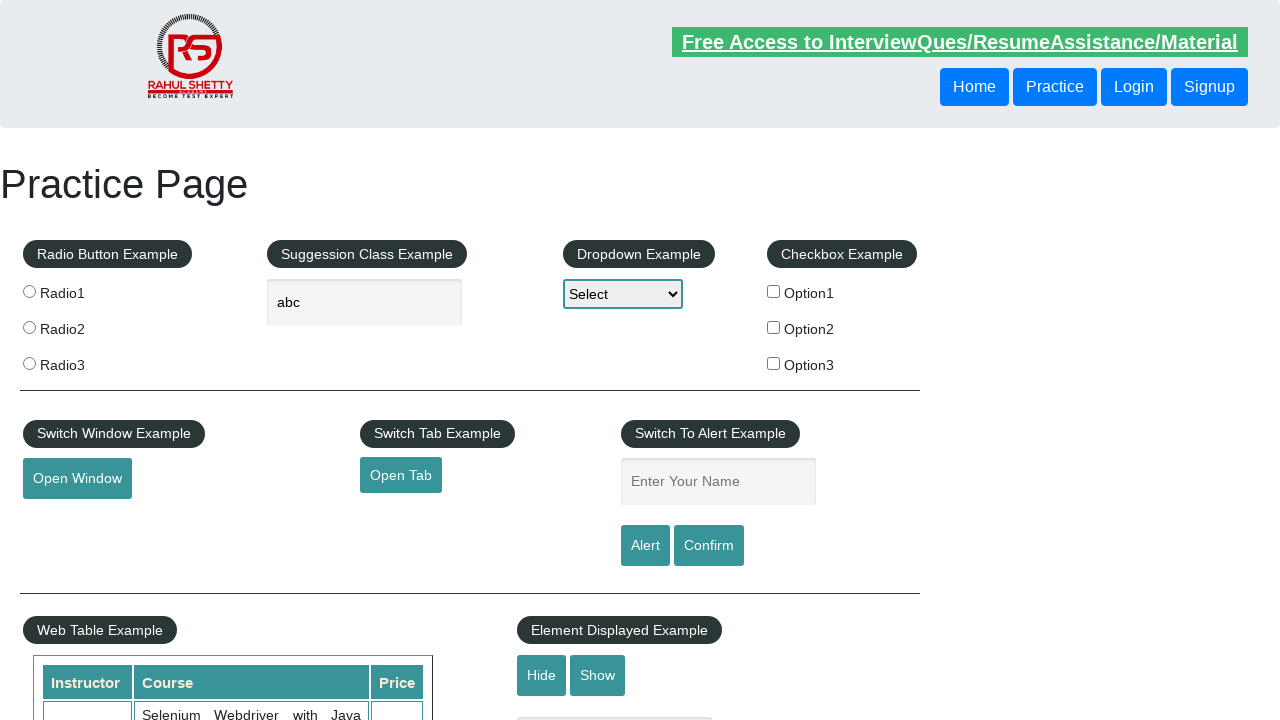

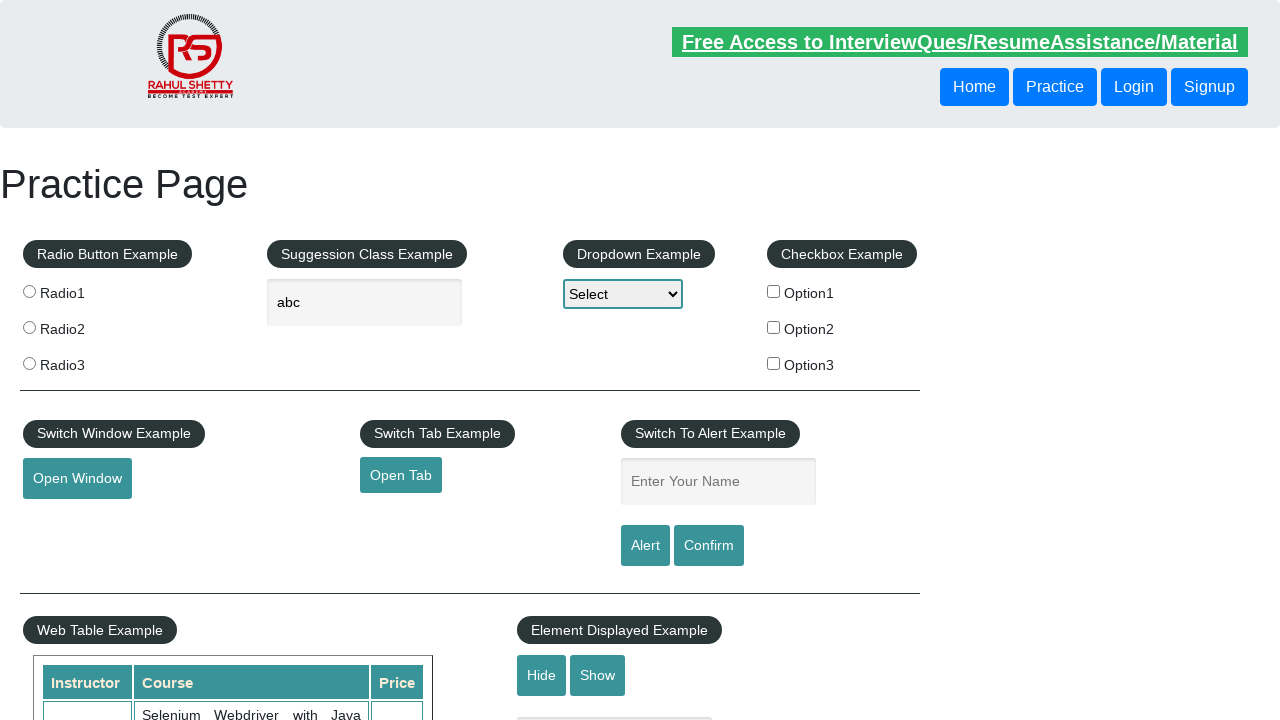